Tests footer navigation by clicking on "About Us" and "Contact Us" links and verifying the page titles change accordingly

Starting URL: https://naveenautomationlabs.com/opencart/

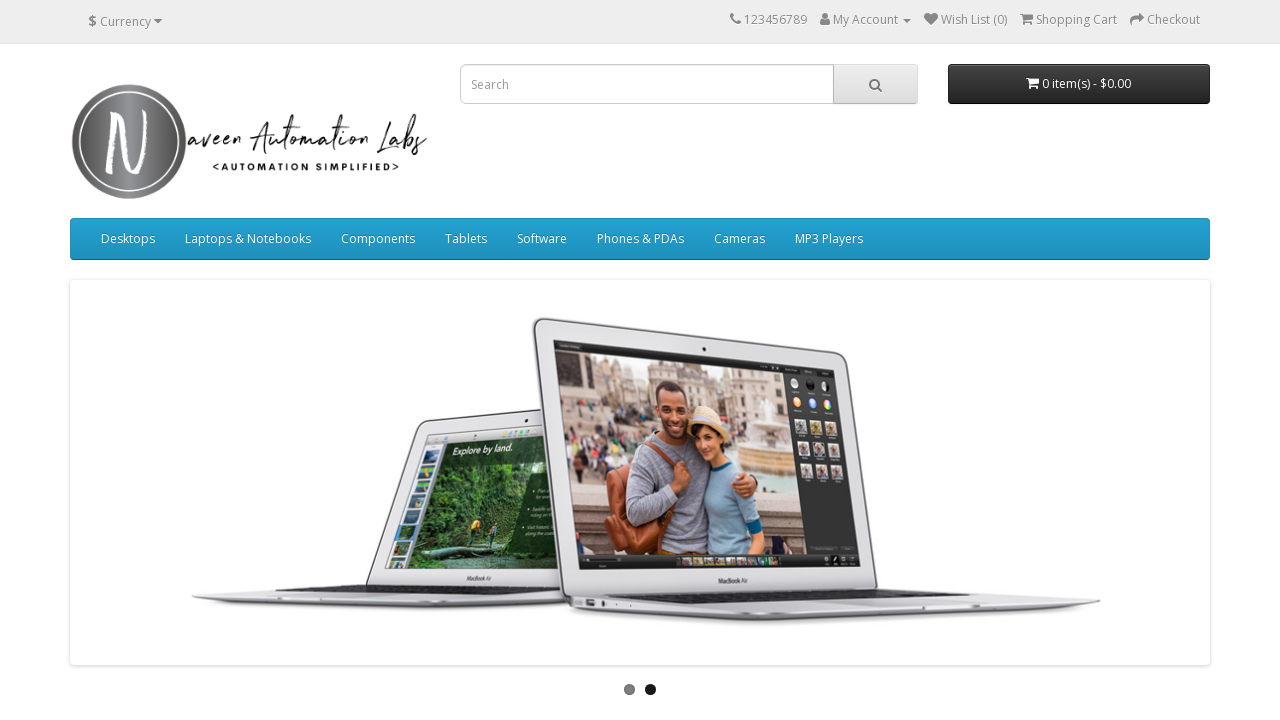

Clicked 'About Us' footer link at (96, 549) on text=About Us
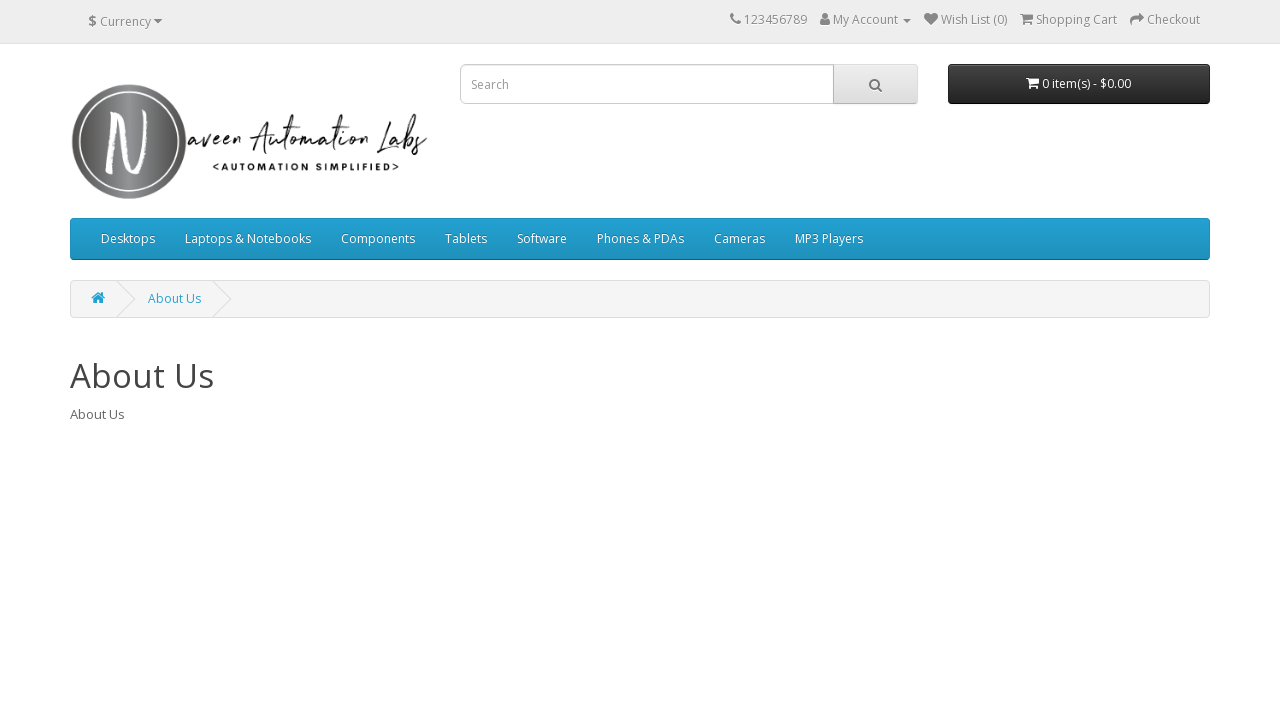

About Us page loaded (domcontentloaded)
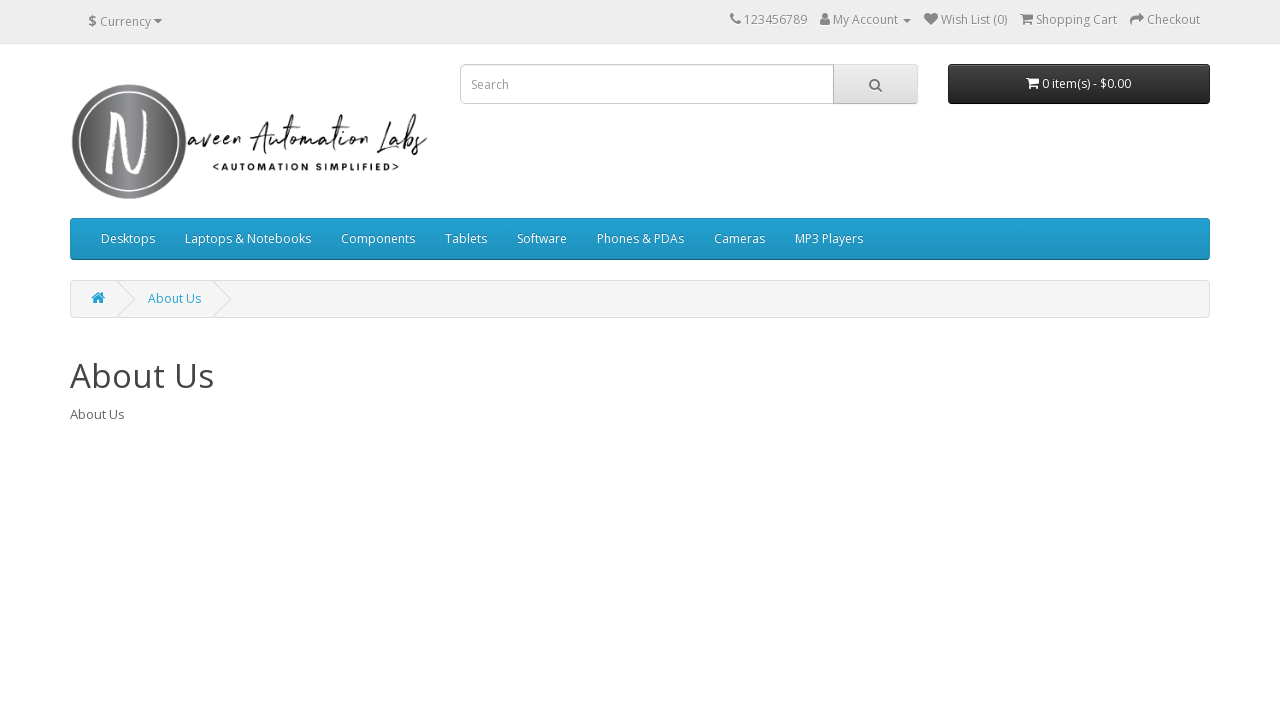

Verified page title contains 'About Us'
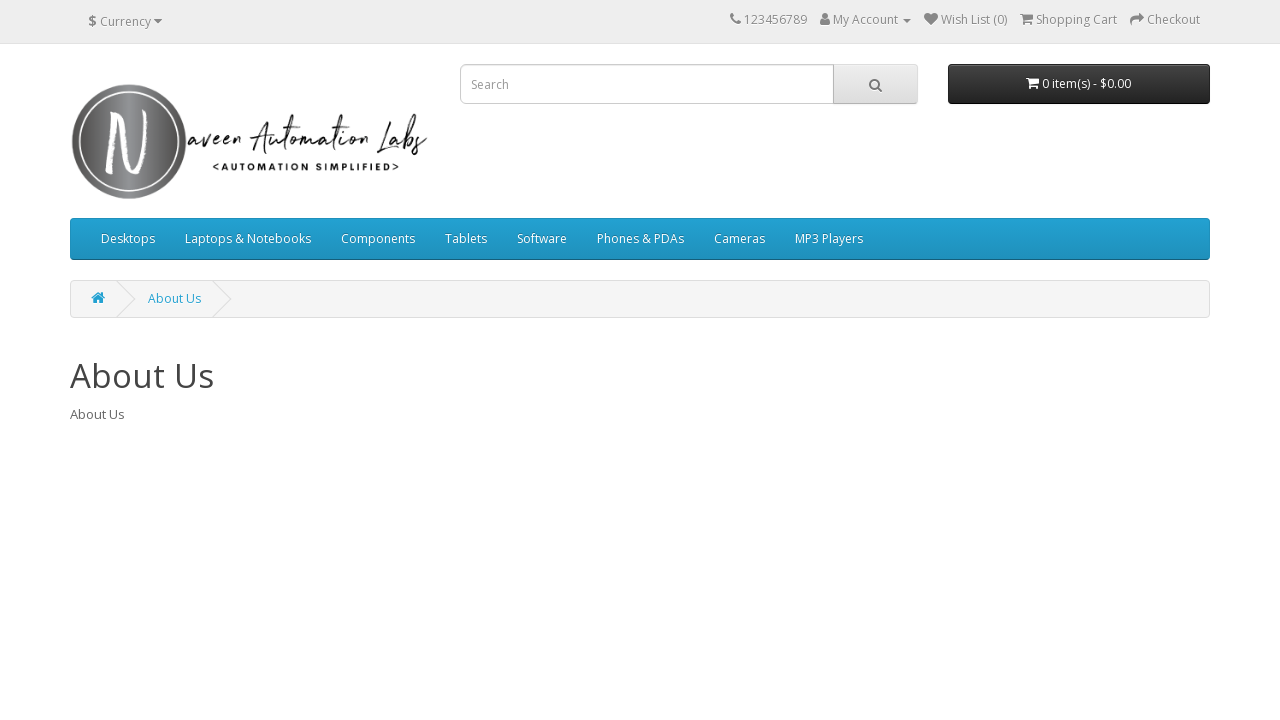

Clicked 'Contact Us' footer link at (394, 548) on text=Contact Us
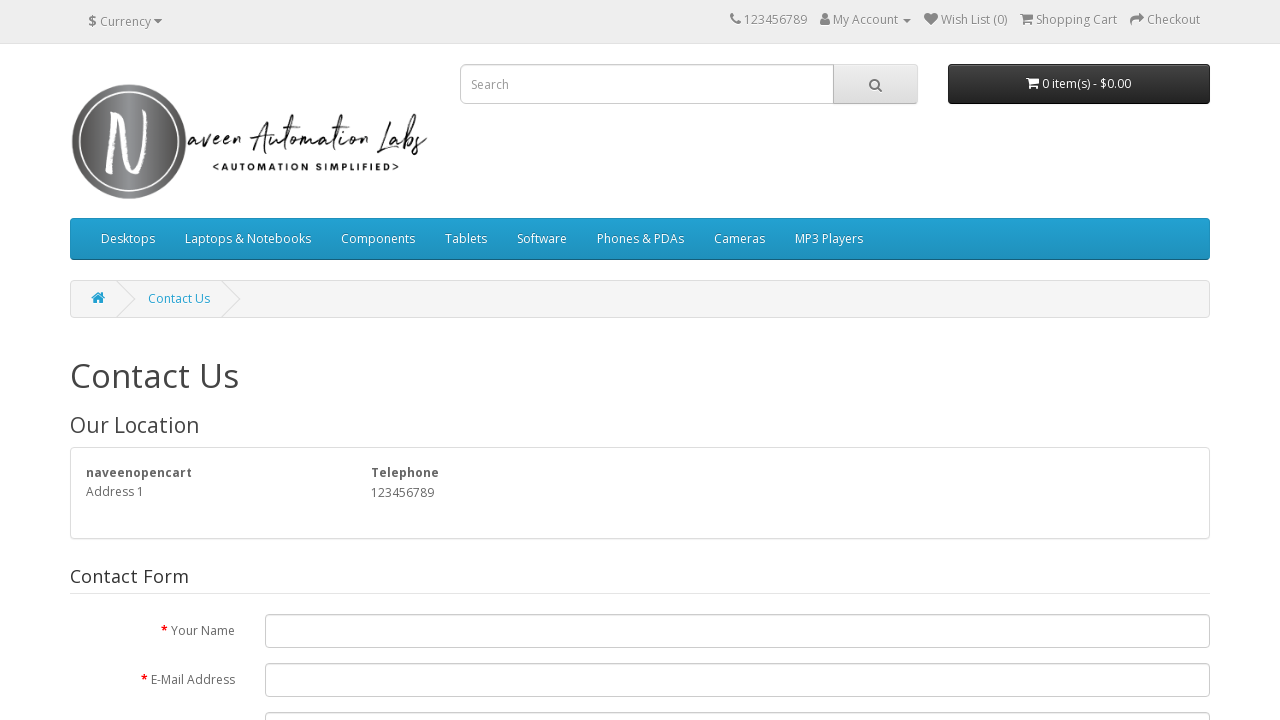

Contact Us page loaded (domcontentloaded)
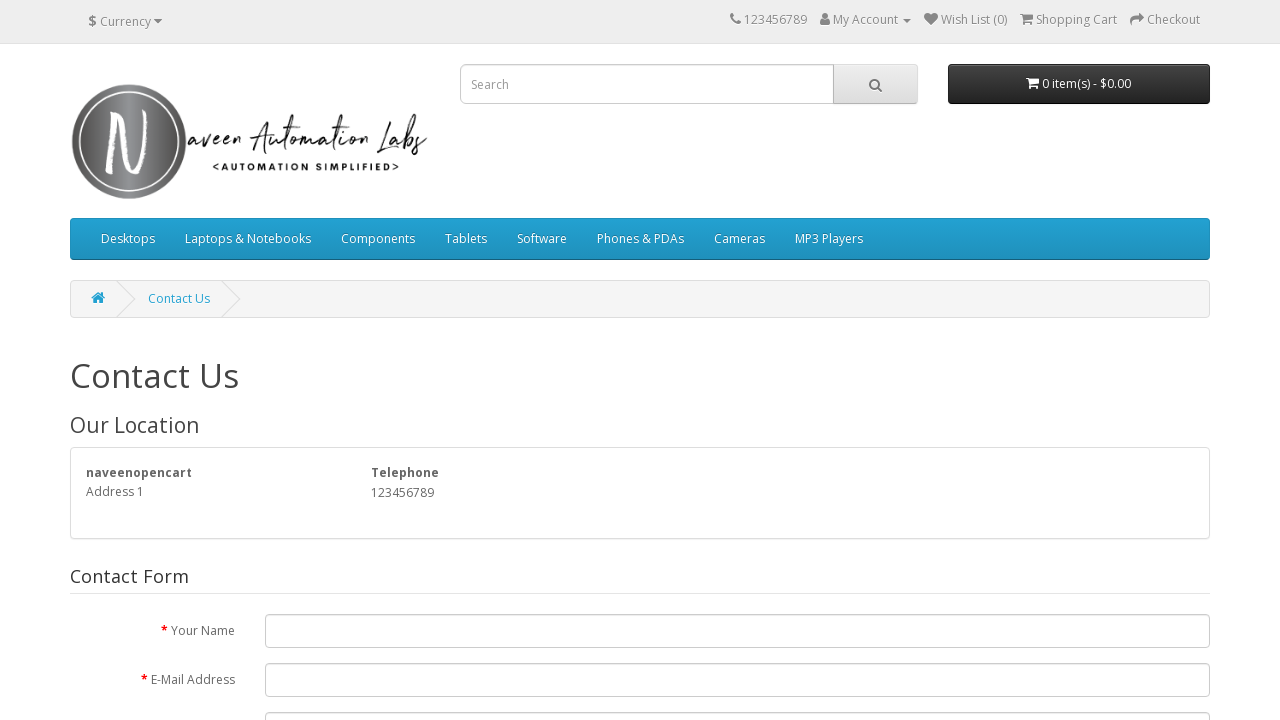

Verified page title contains 'Contact Us'
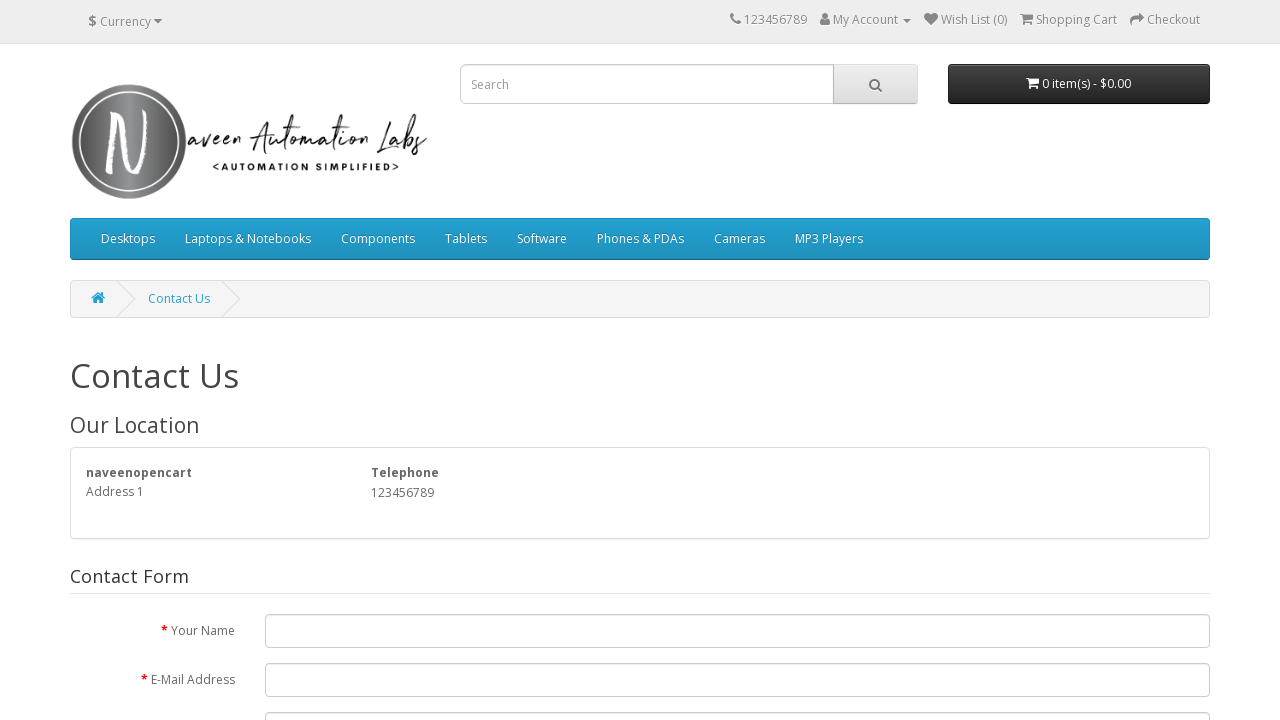

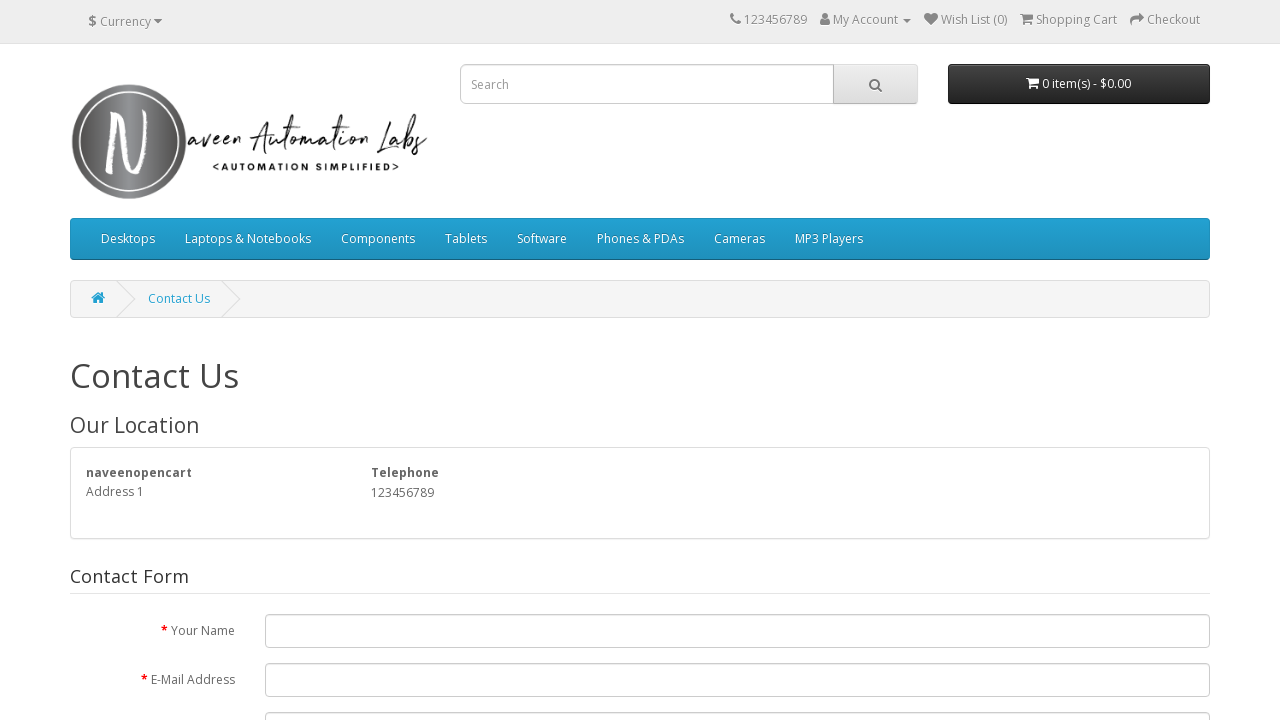